Tests drag and drop functionality by dragging element A onto element B and verifying the elements swap positions

Starting URL: https://the-internet.herokuapp.com/drag_and_drop

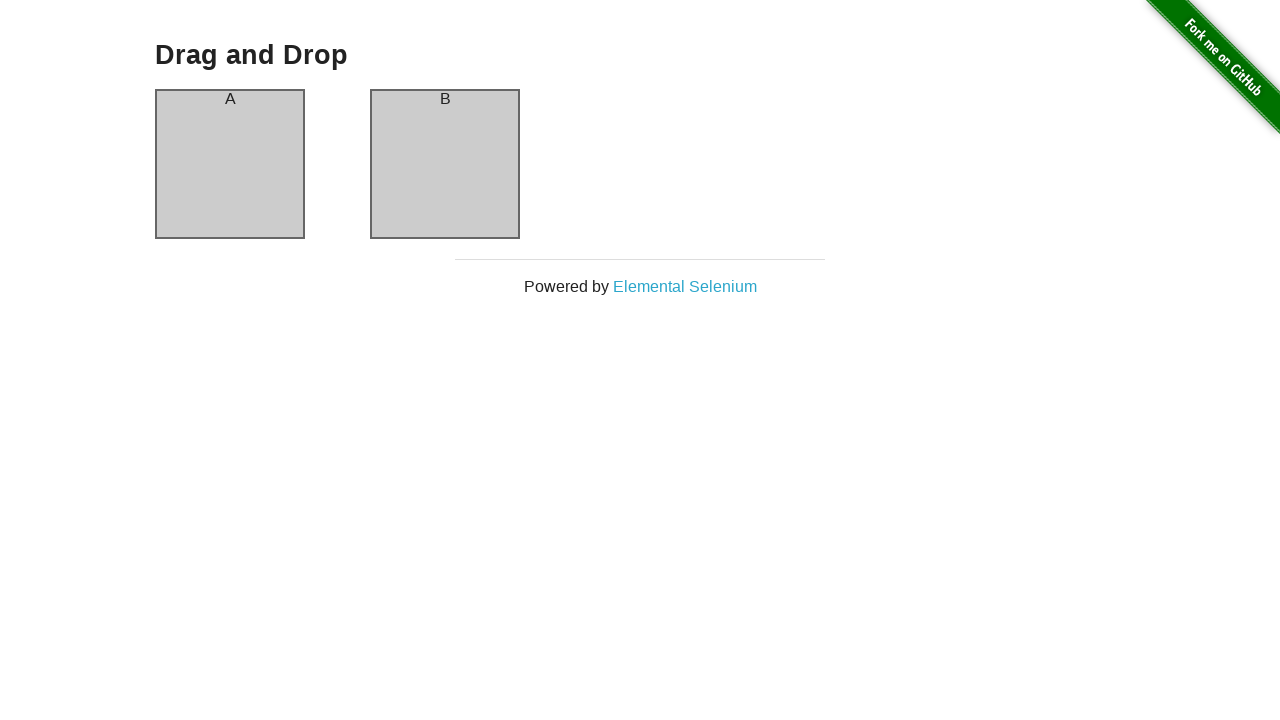

Waited for column A to be present
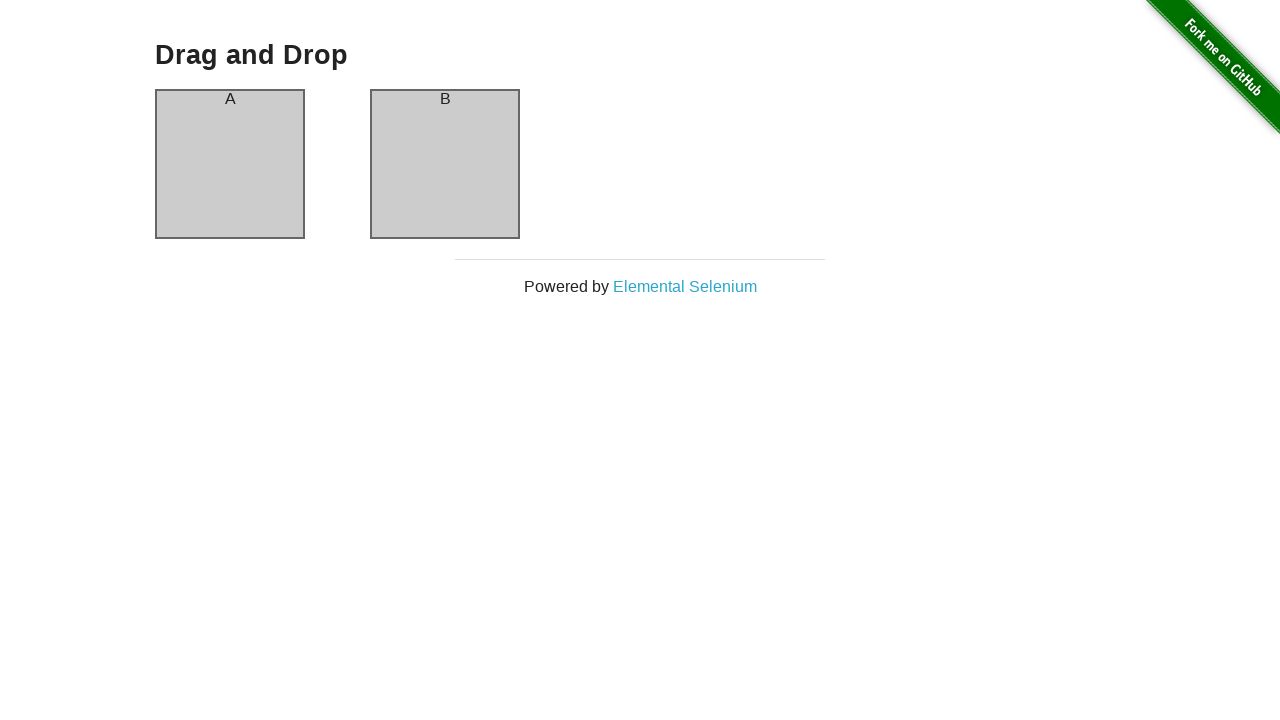

Waited for column B to be present
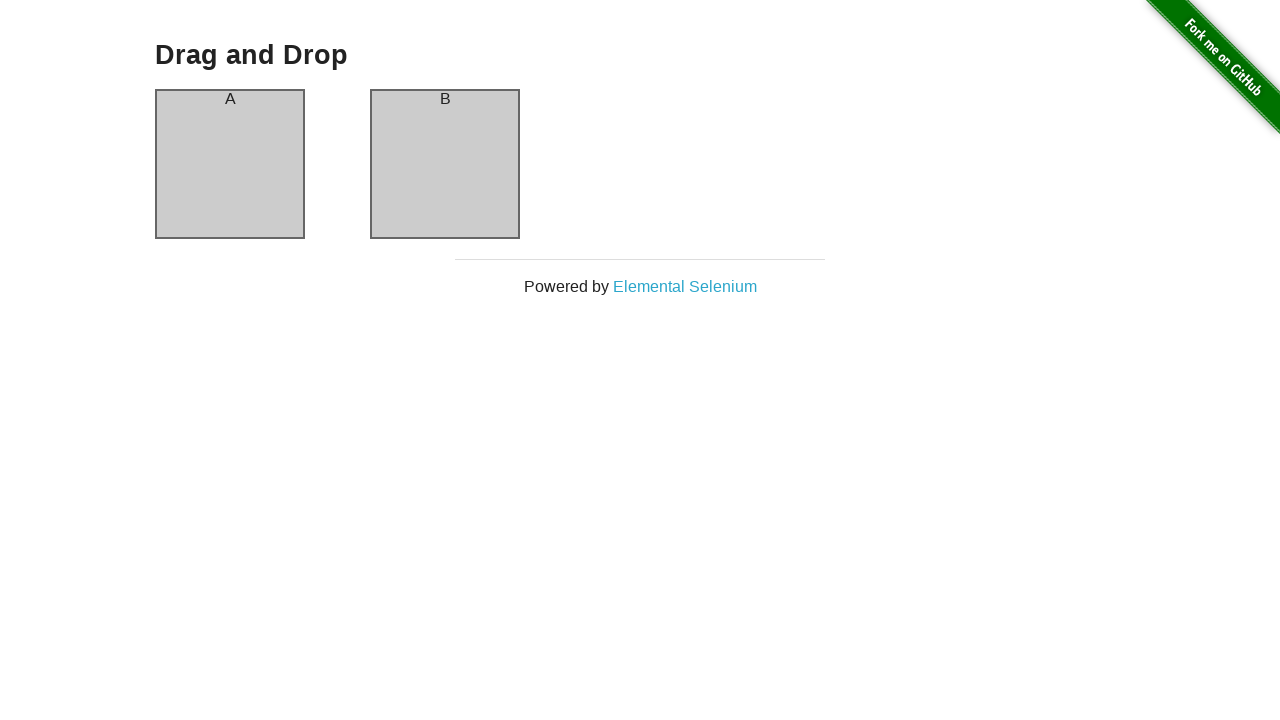

Located column A element
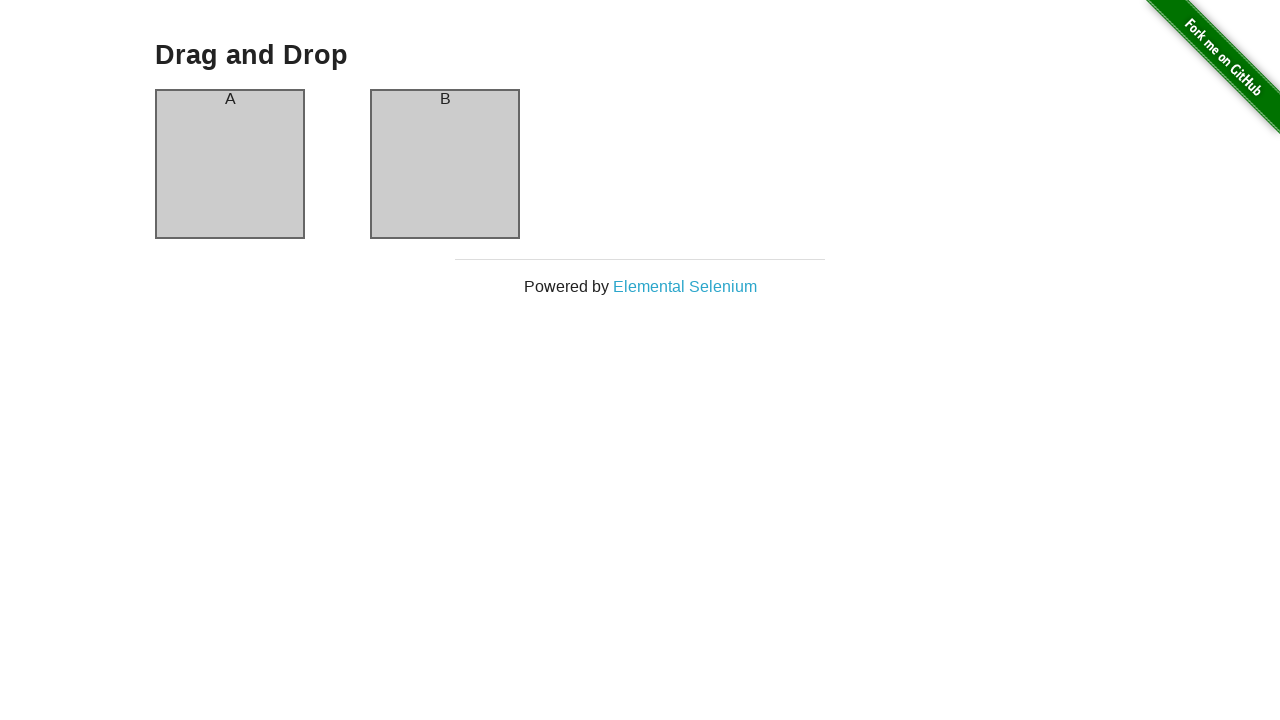

Located column B element
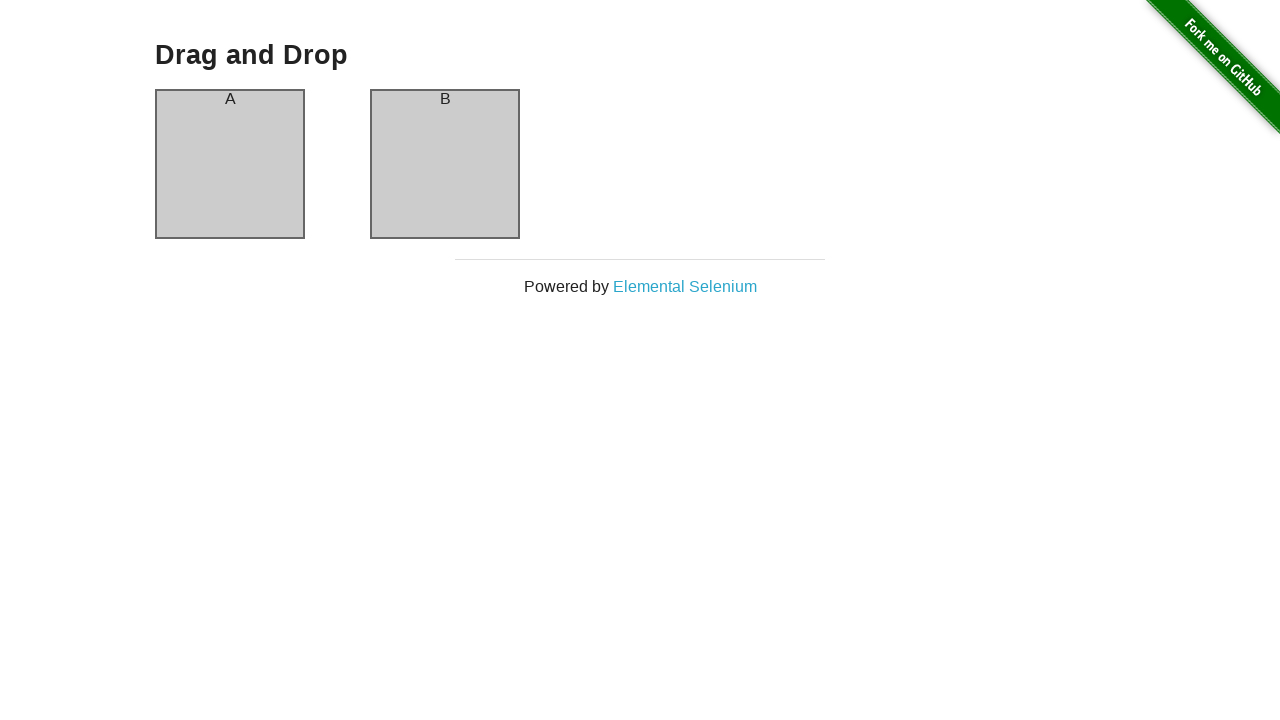

Dragged column A onto column B at (445, 164)
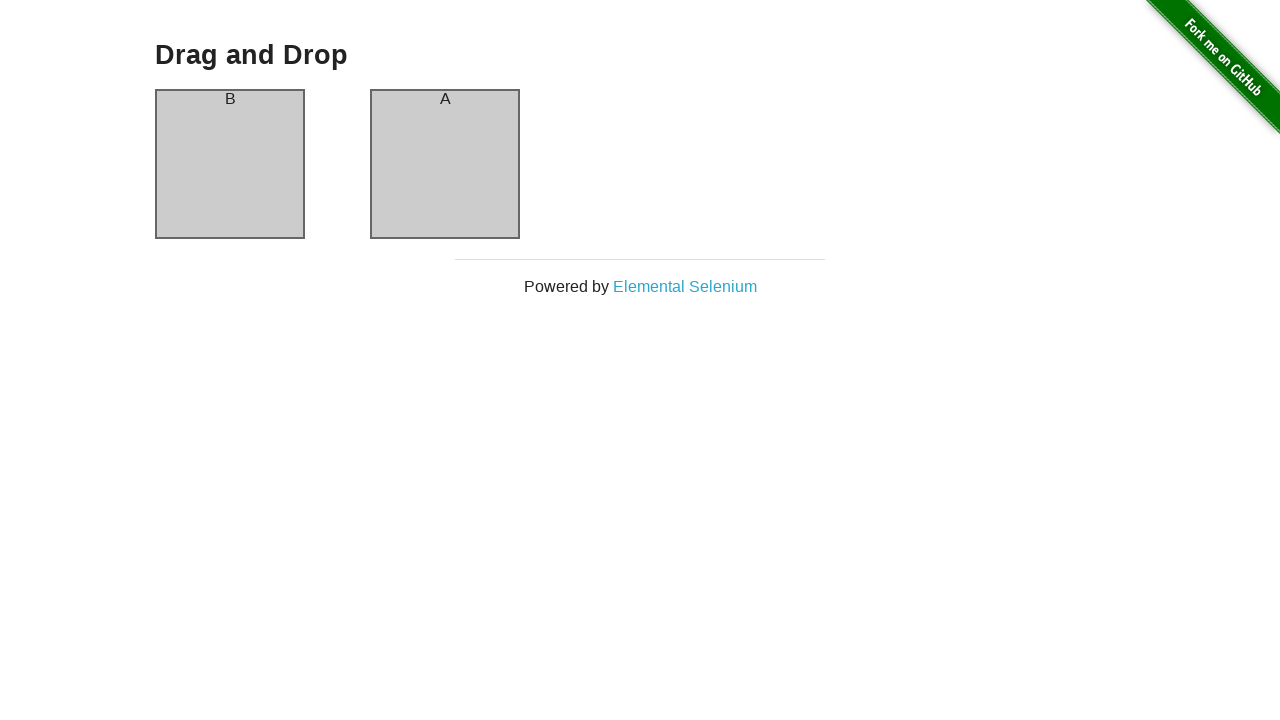

Retrieved all header elements
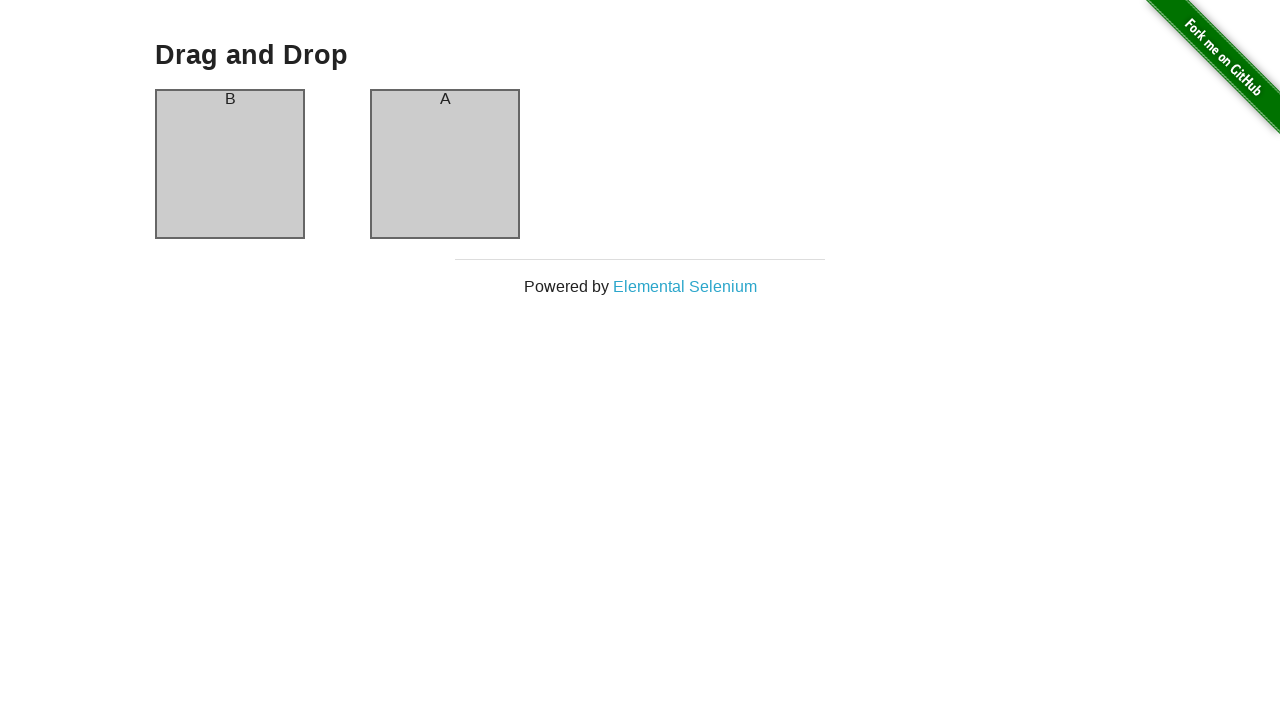

Verified first header is 'B'
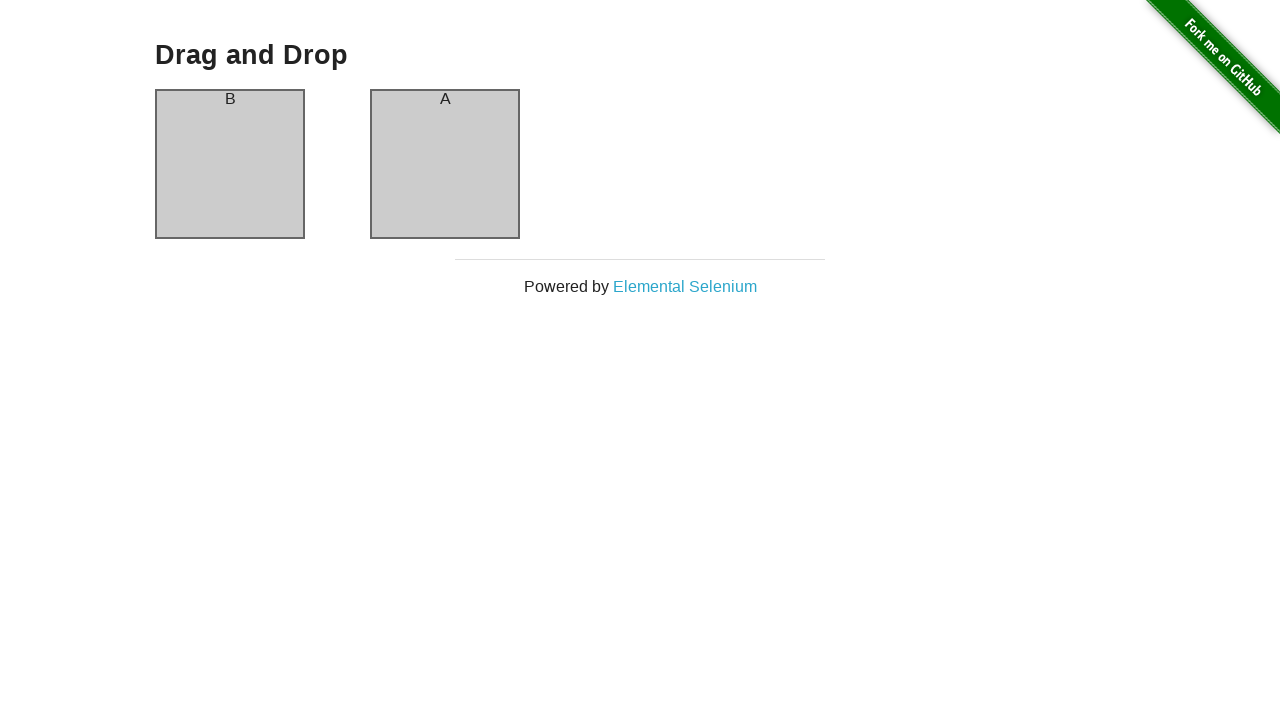

Verified second header is 'A' - drag and drop successful
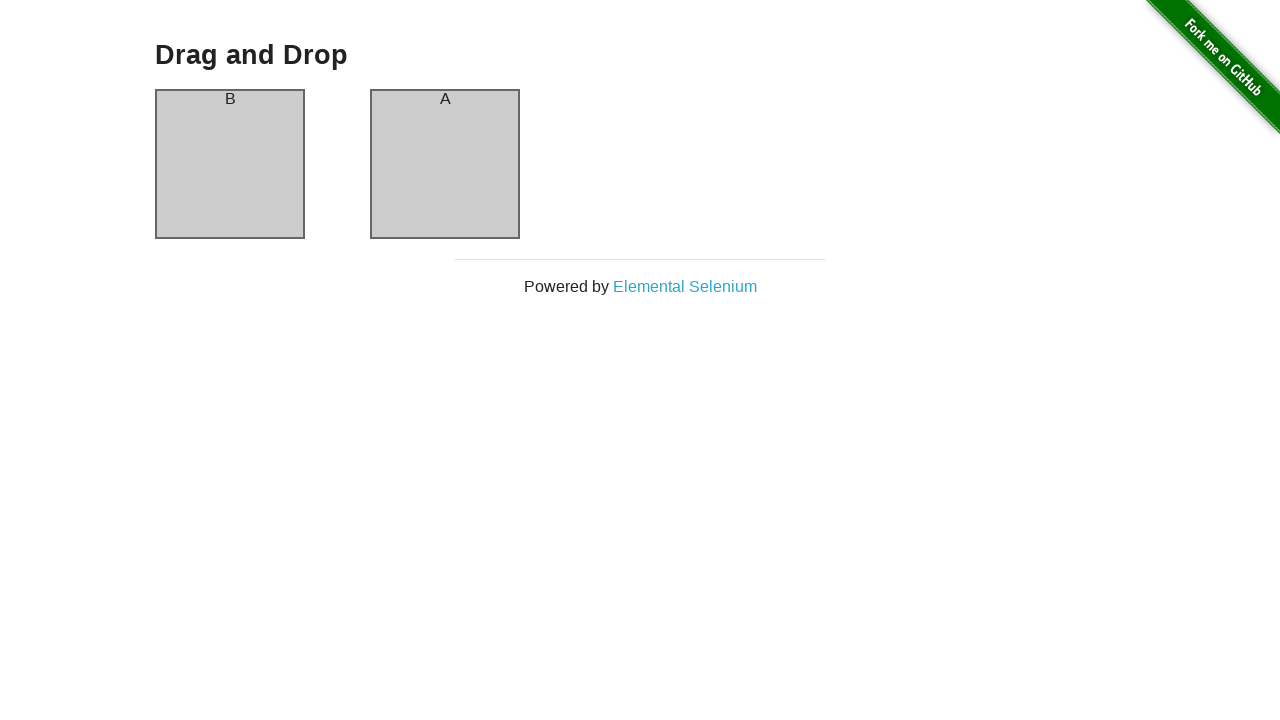

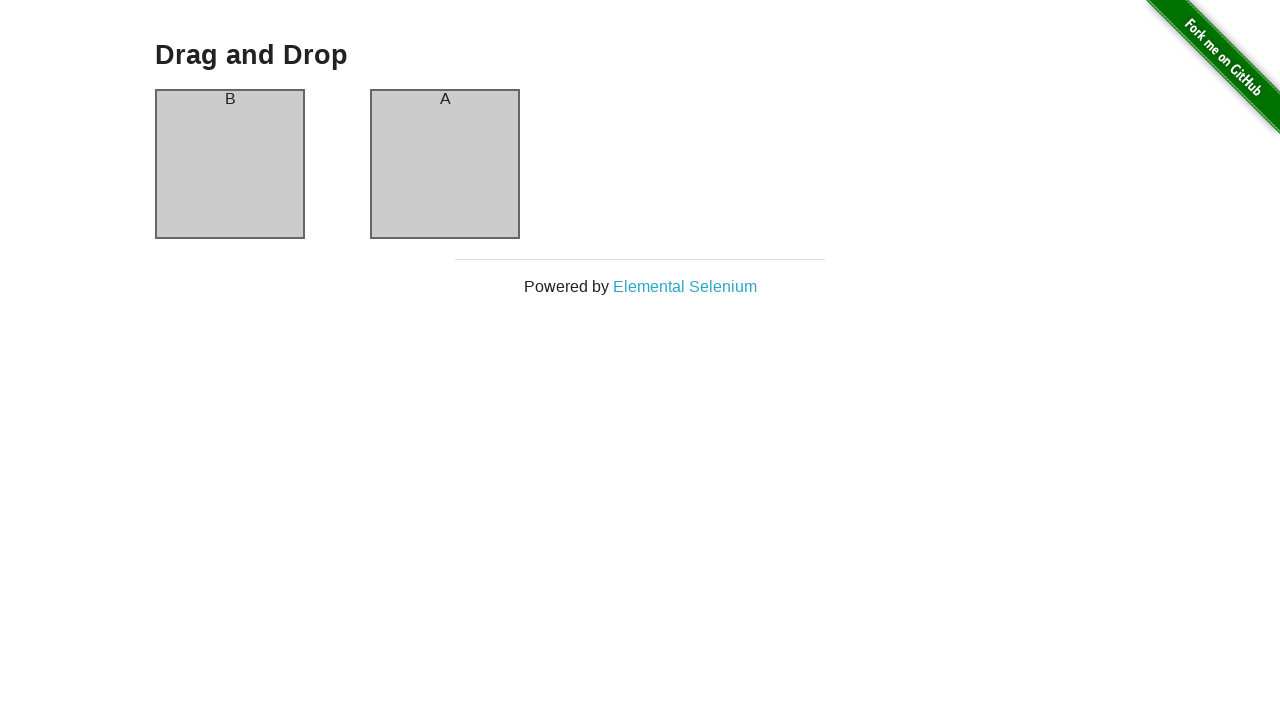